Tests browser navigation functionality by navigating to Tesla website, using back/forward/refresh browser controls, and then navigating to Best Buy website

Starting URL: https://www.tesla.com

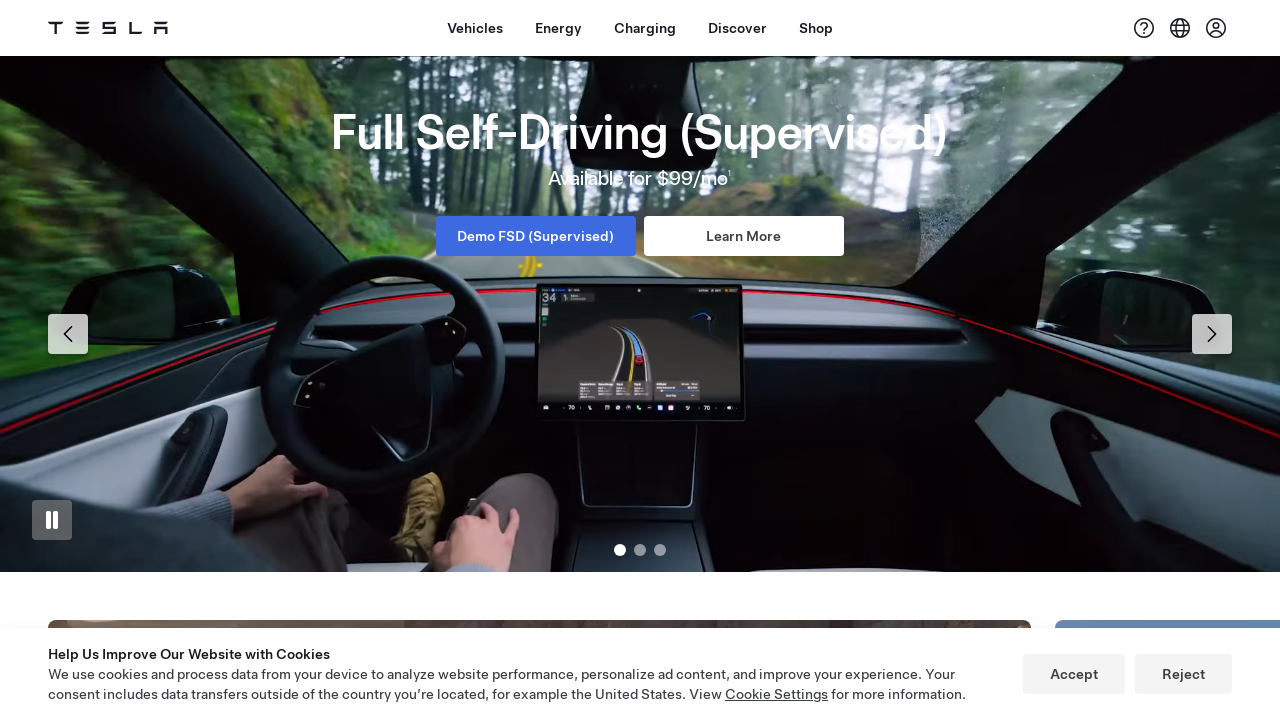

Navigated back from Tesla website using browser back button
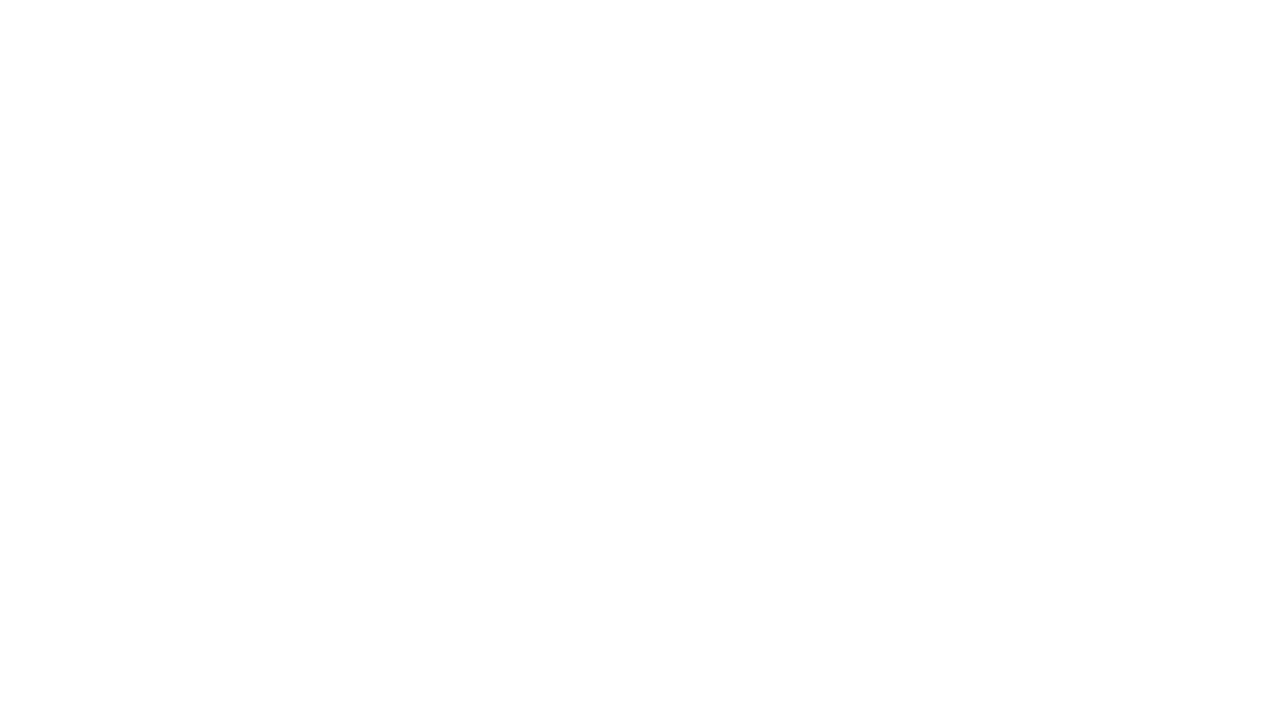

Waited 2 seconds for page to settle
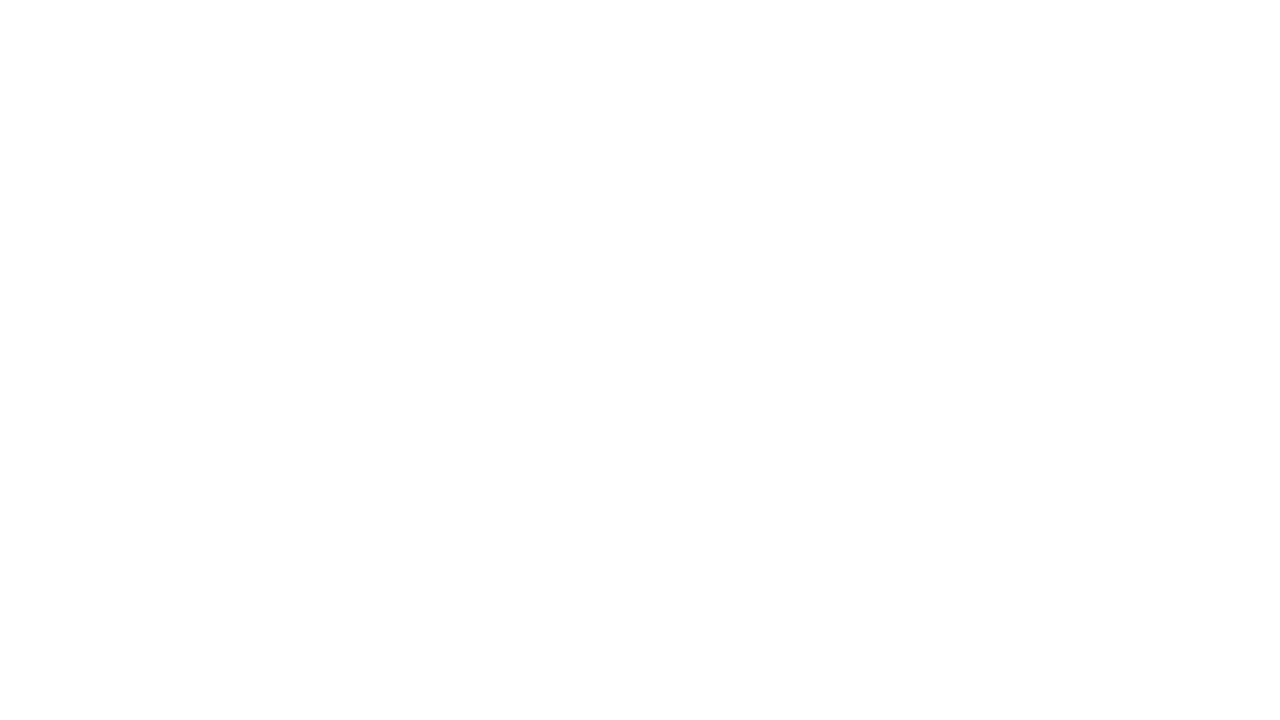

Navigated forward using browser forward button
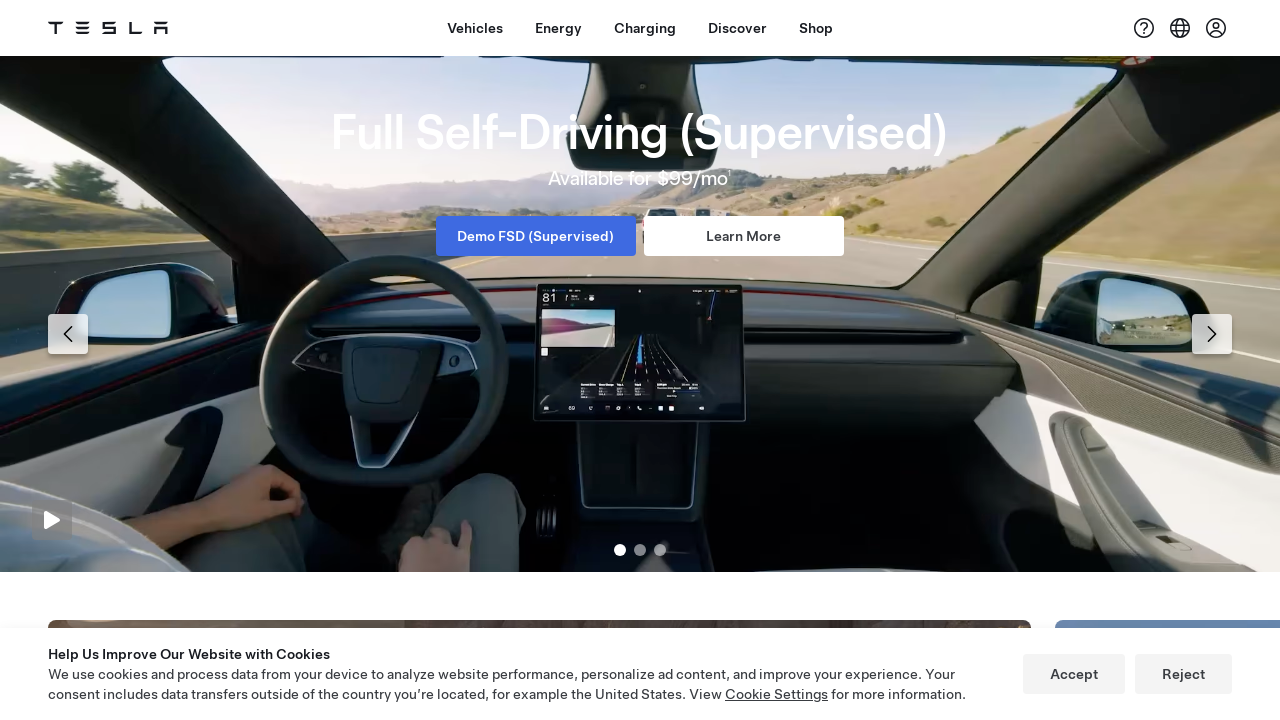

Waited 2 seconds for page to settle
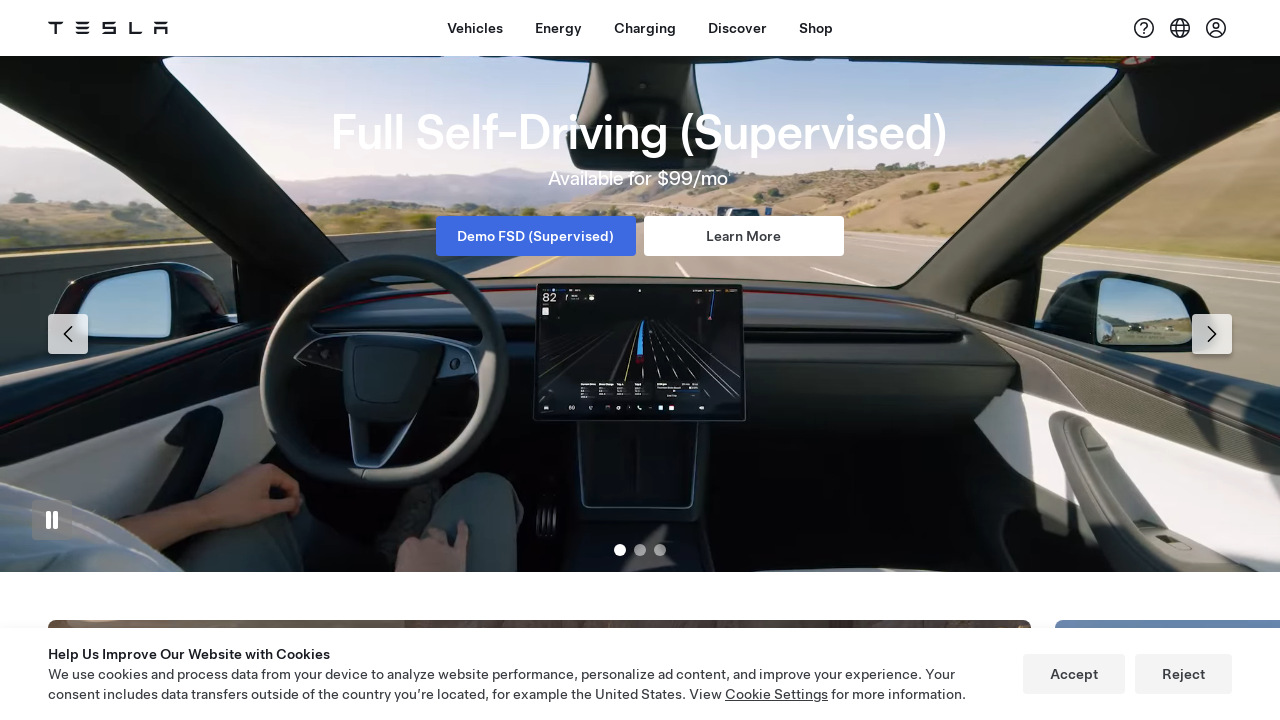

Refreshed the current page
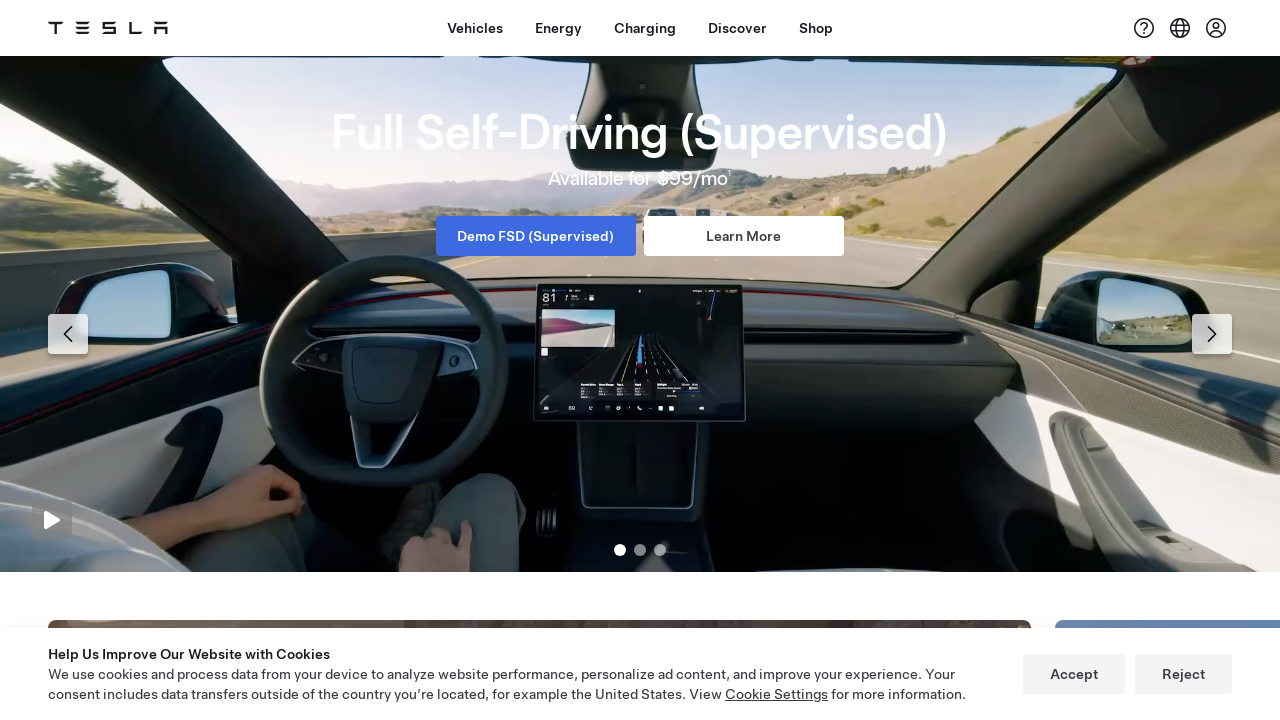

Waited 2 seconds for page to settle
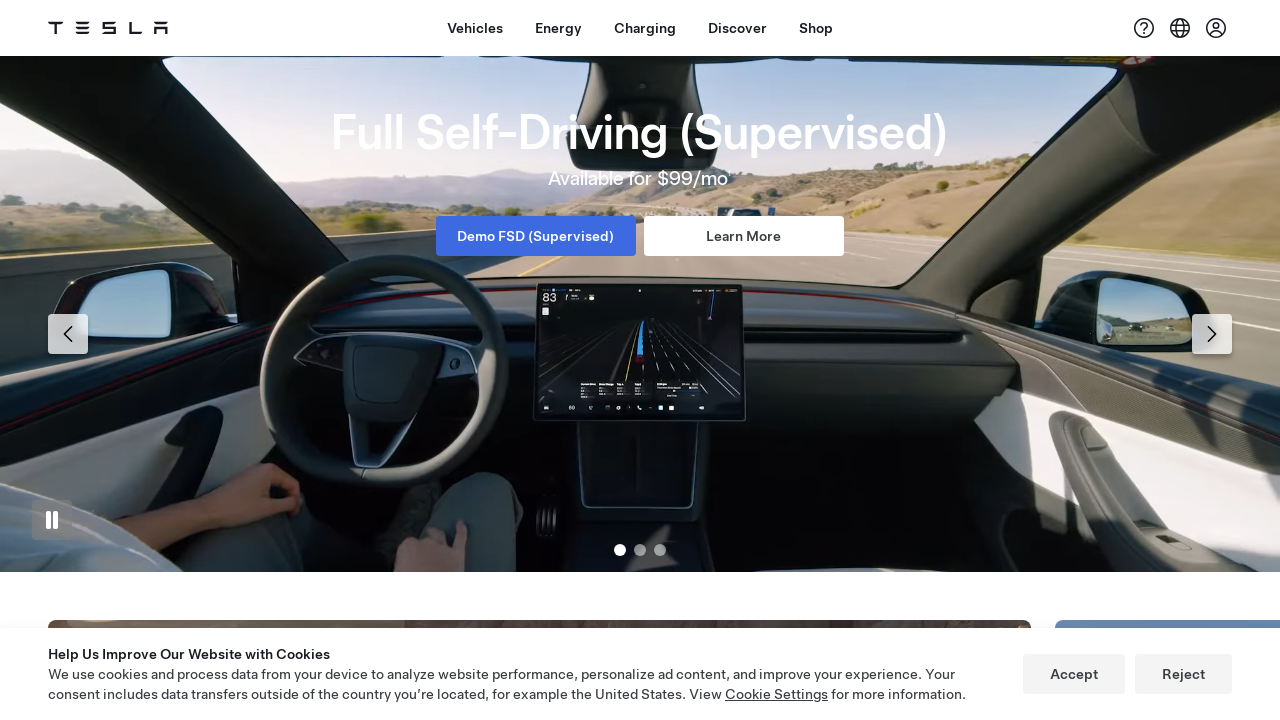

Navigated to Best Buy website
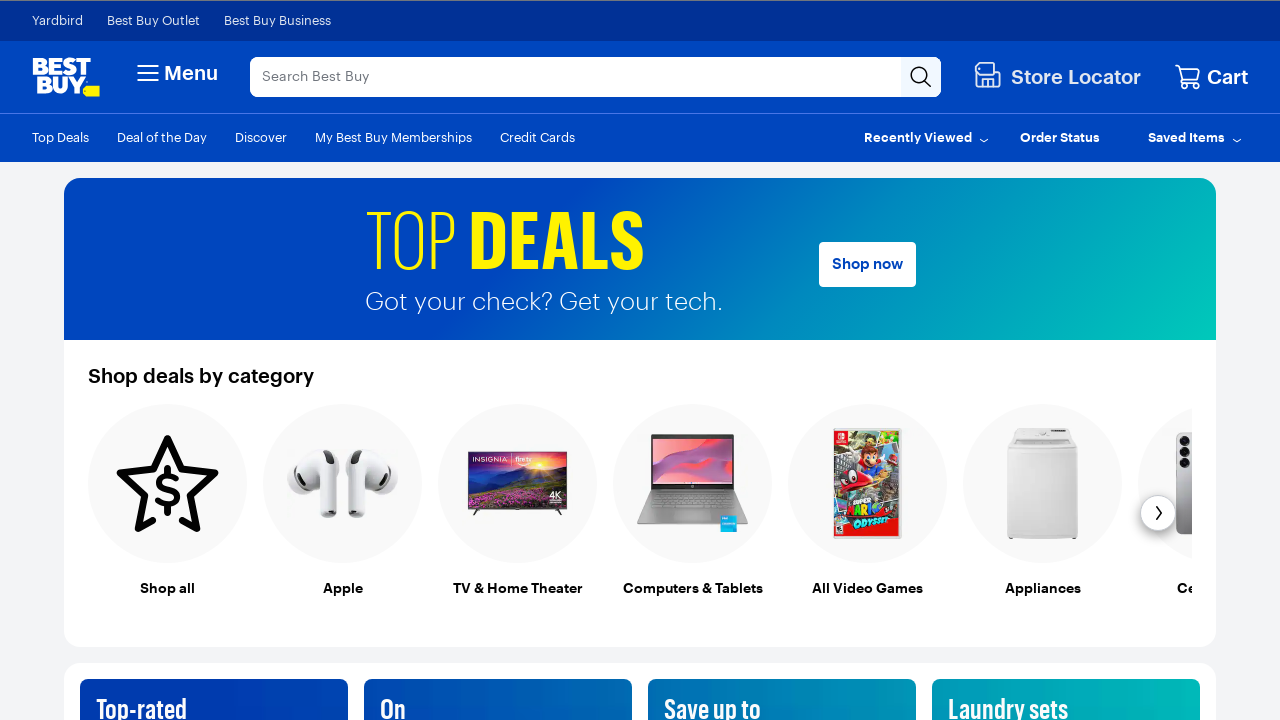

Retrieved page title: Best Buy | Official Online Store | Shop Now & Save
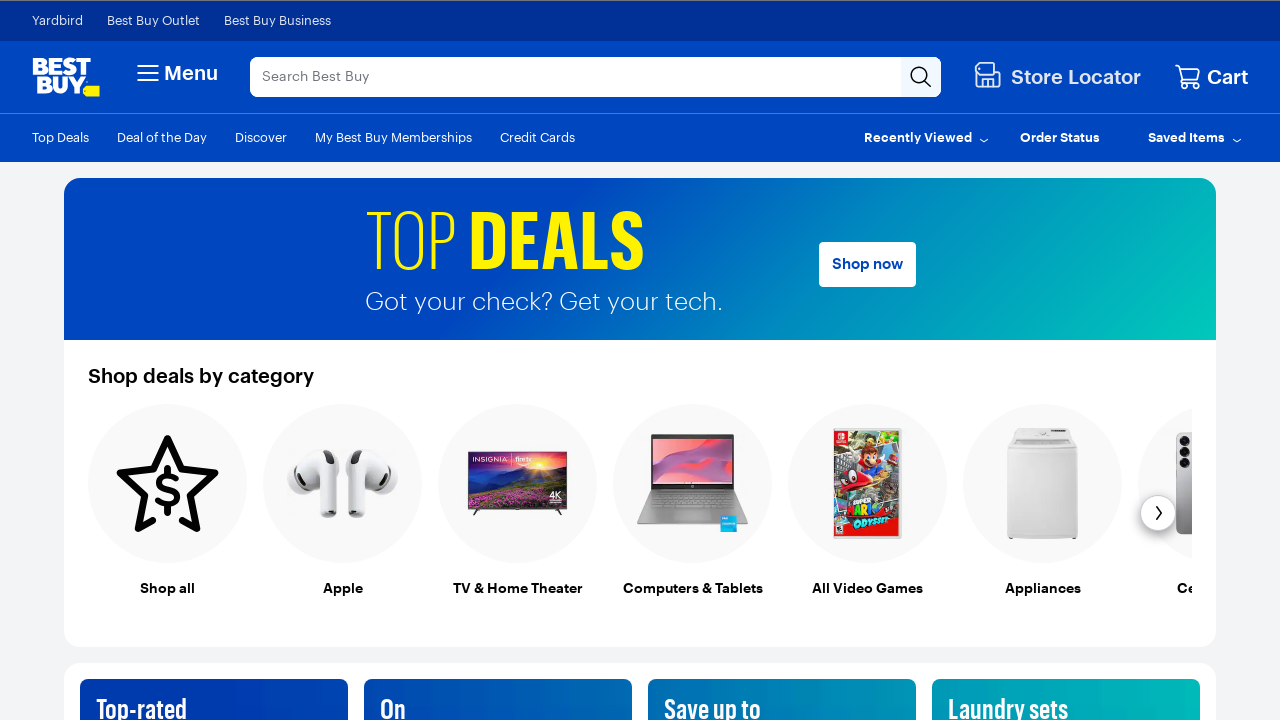

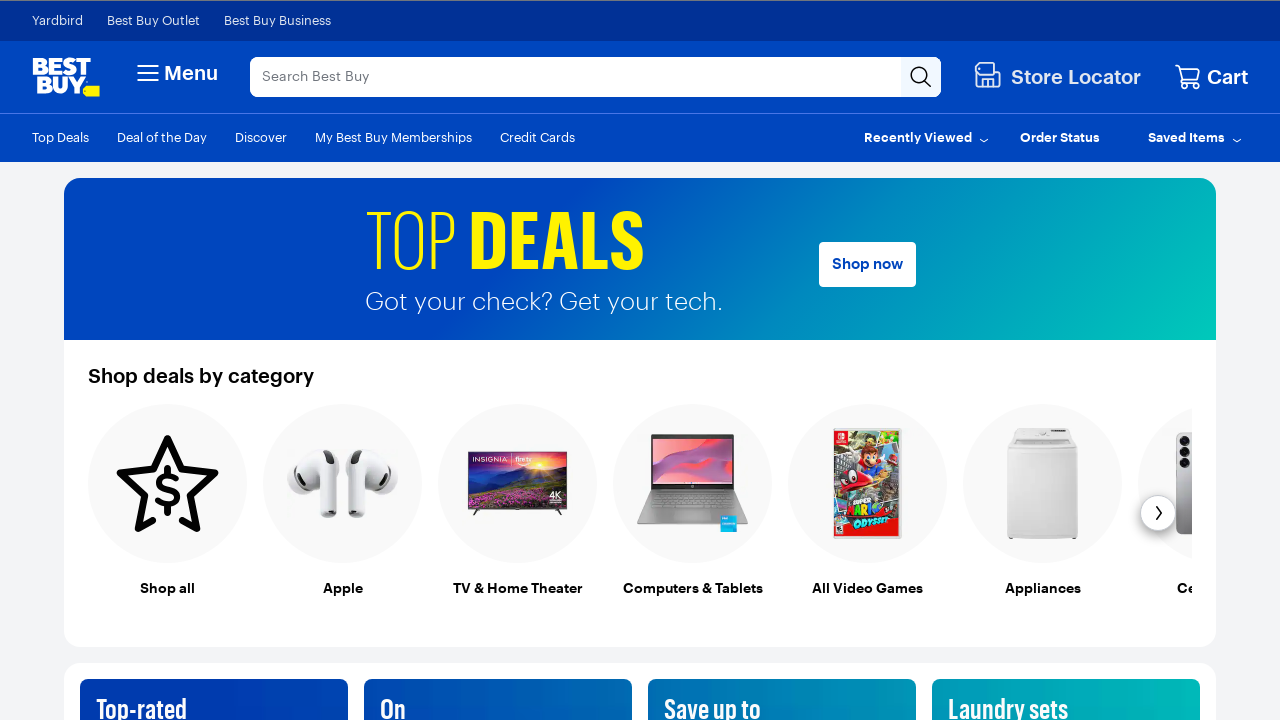